Navigates to the AutomationTalks website and retrieves the page title

Starting URL: https://automationtalks.com/

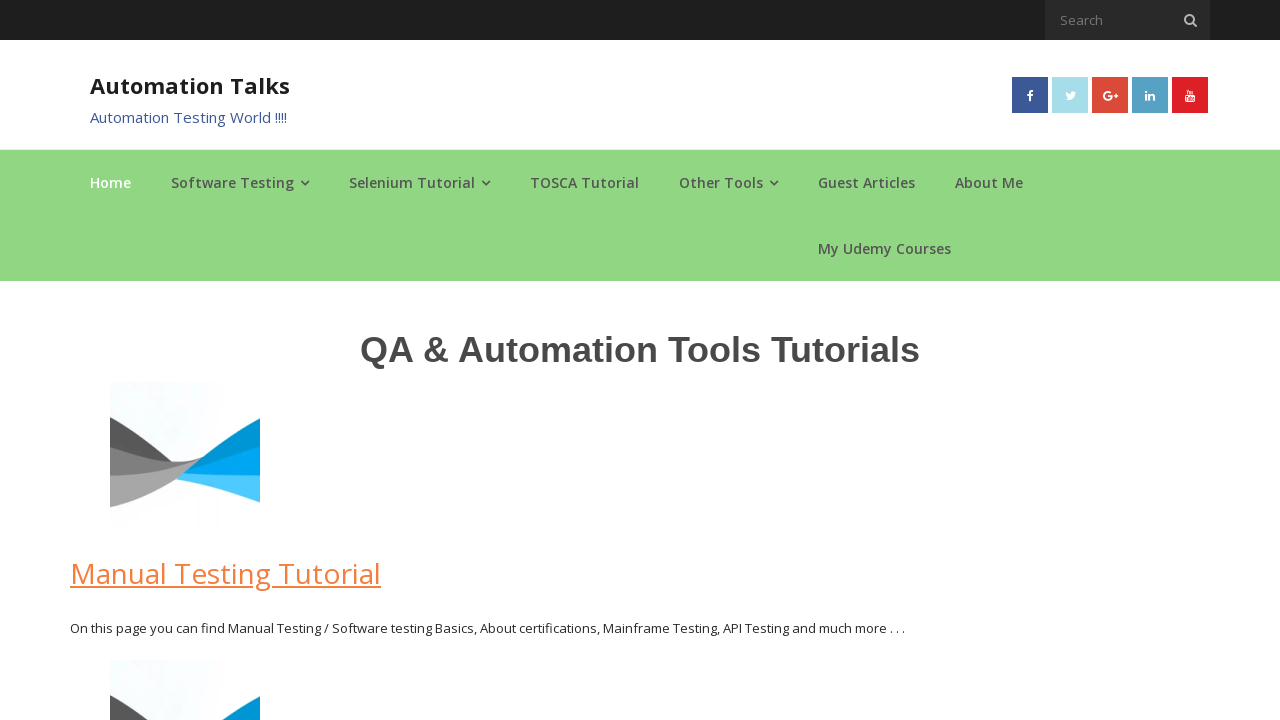

Navigated to AutomationTalks website
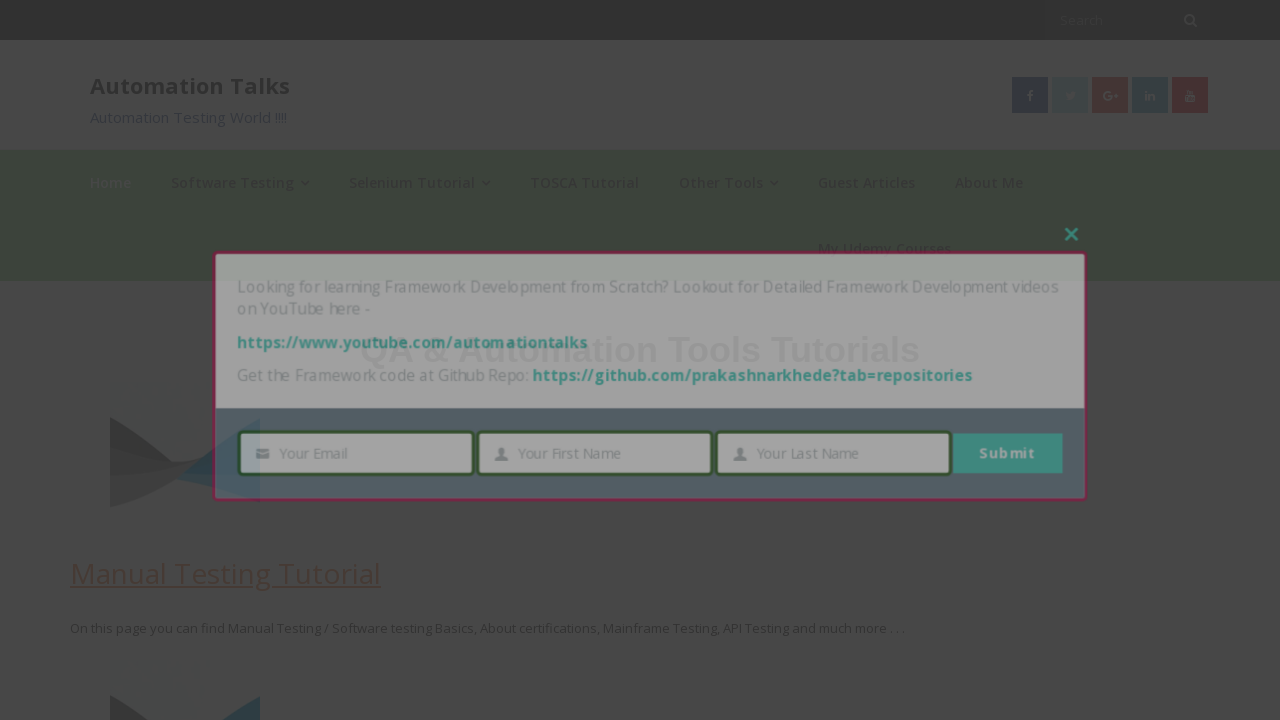

Retrieved page title
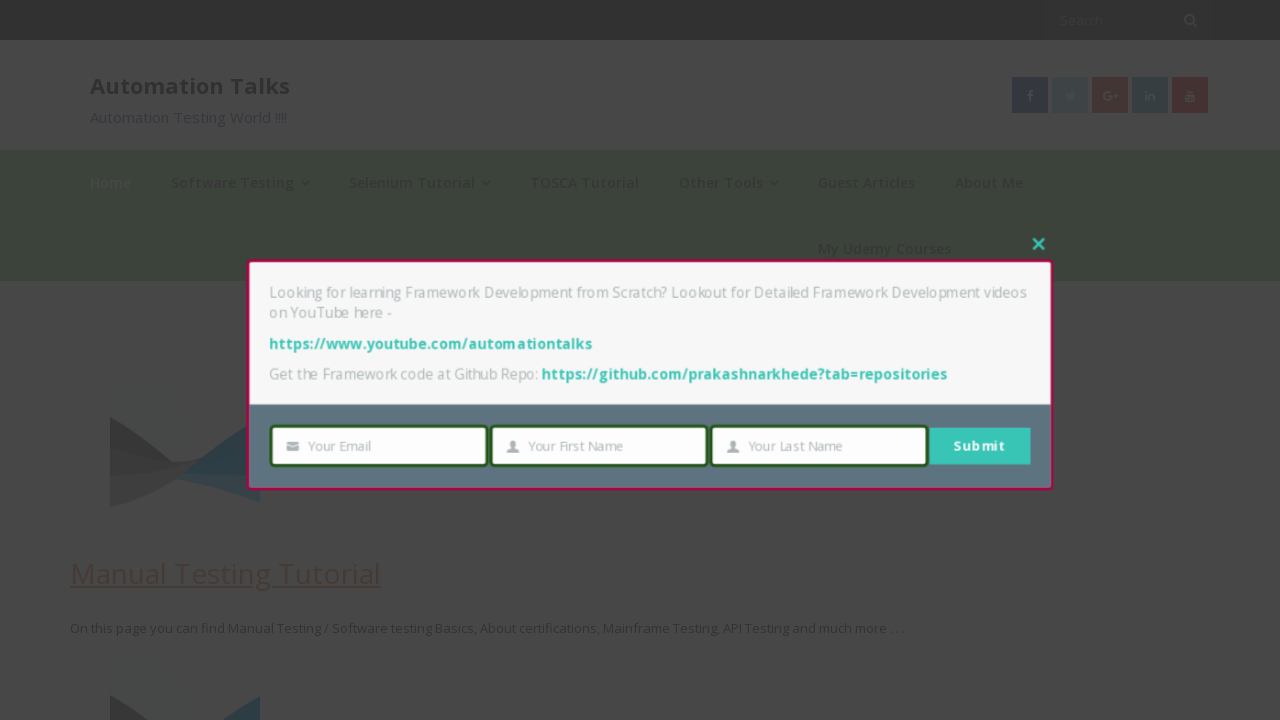

Printed page title: AutomationTalks - Learn Automation Testing
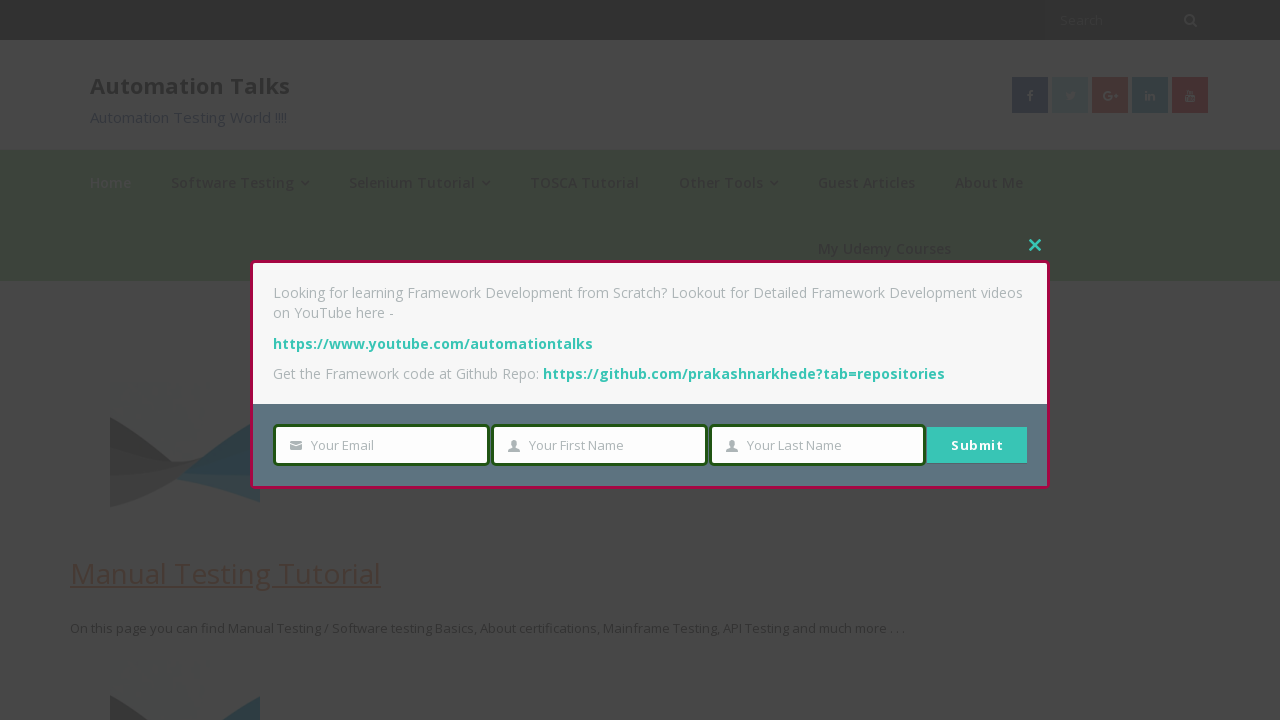

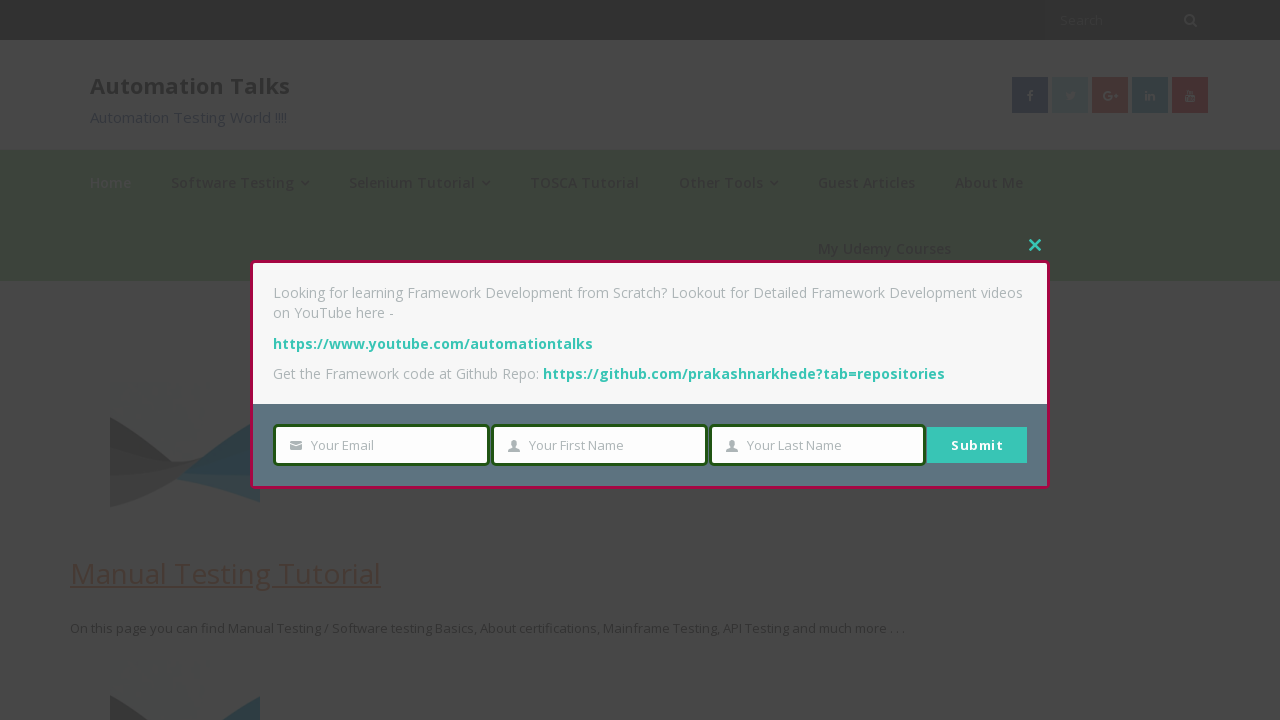